Tests the GUID generator website by clicking the generate button, capturing the generated GUID, refreshing the page, and verifying that a new GUID is generated after refresh.

Starting URL: https://www.guidgenerator.com/

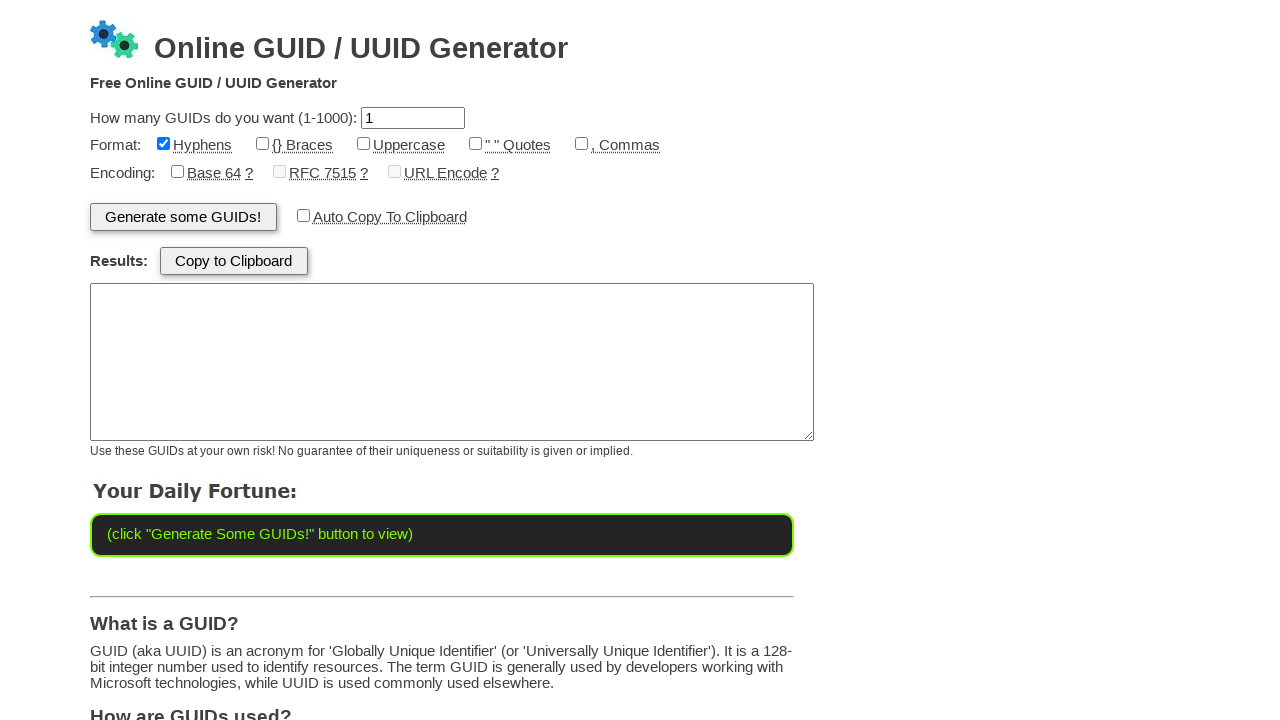

Clicked the Generate button to create a GUID at (183, 217) on #btnGenerate
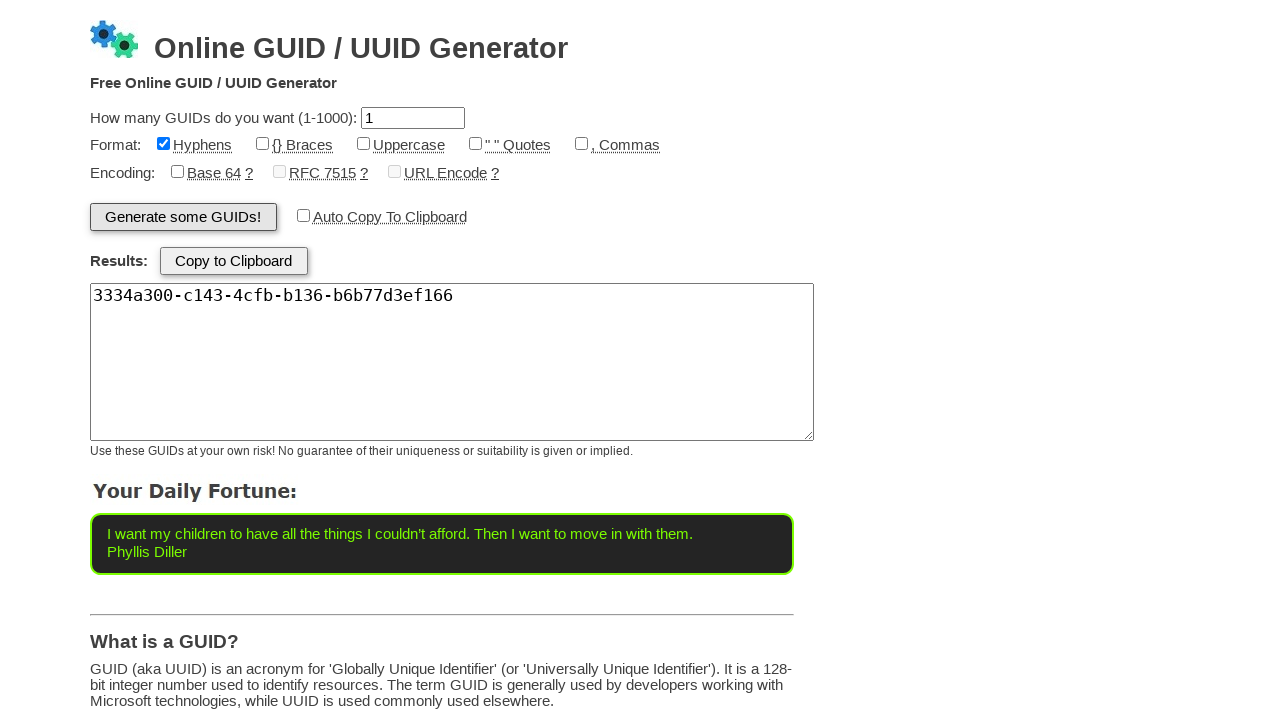

Results section loaded after generating GUID
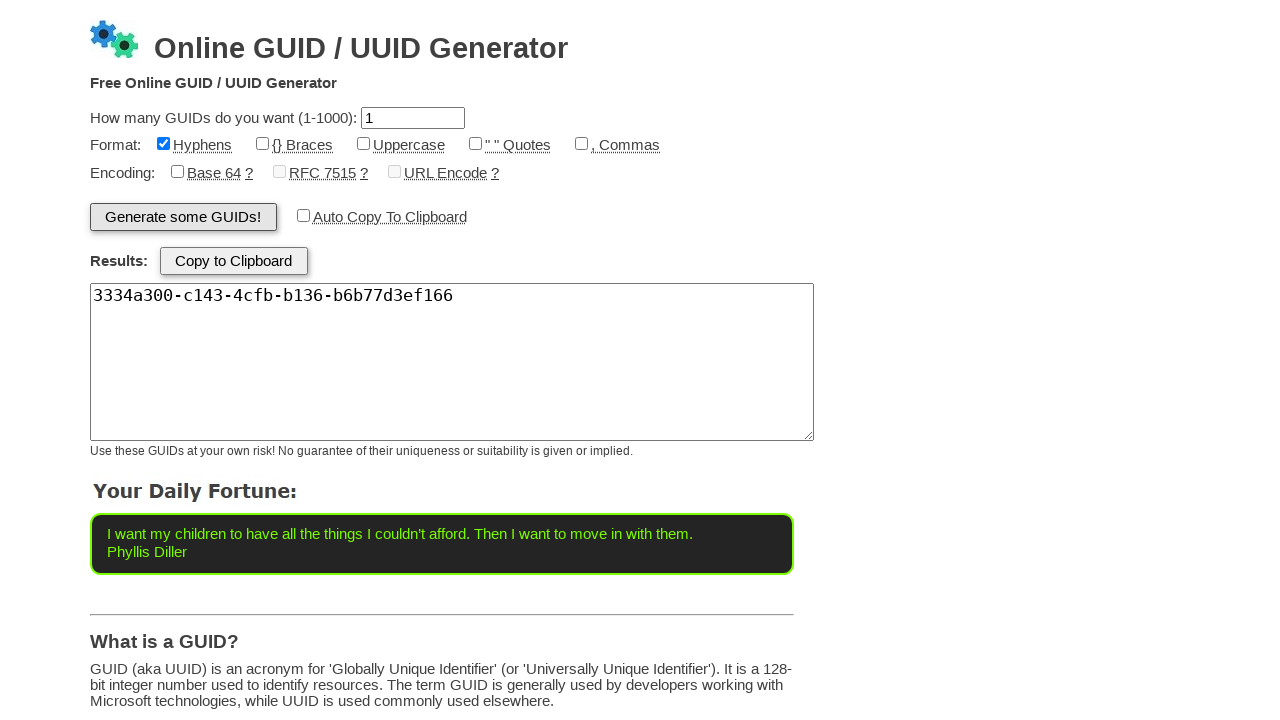

Captured initial GUID: 3334a300-c143-4cfb-b136-b6b77d3ef166
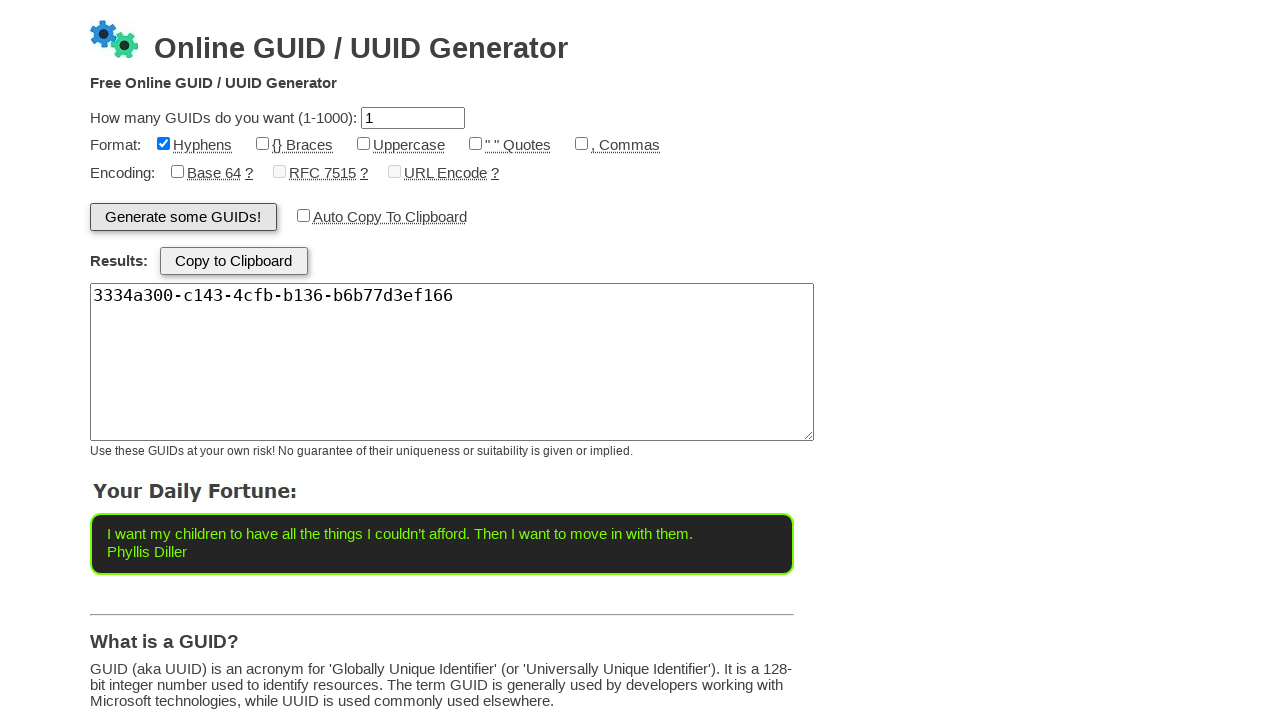

Reloaded the page
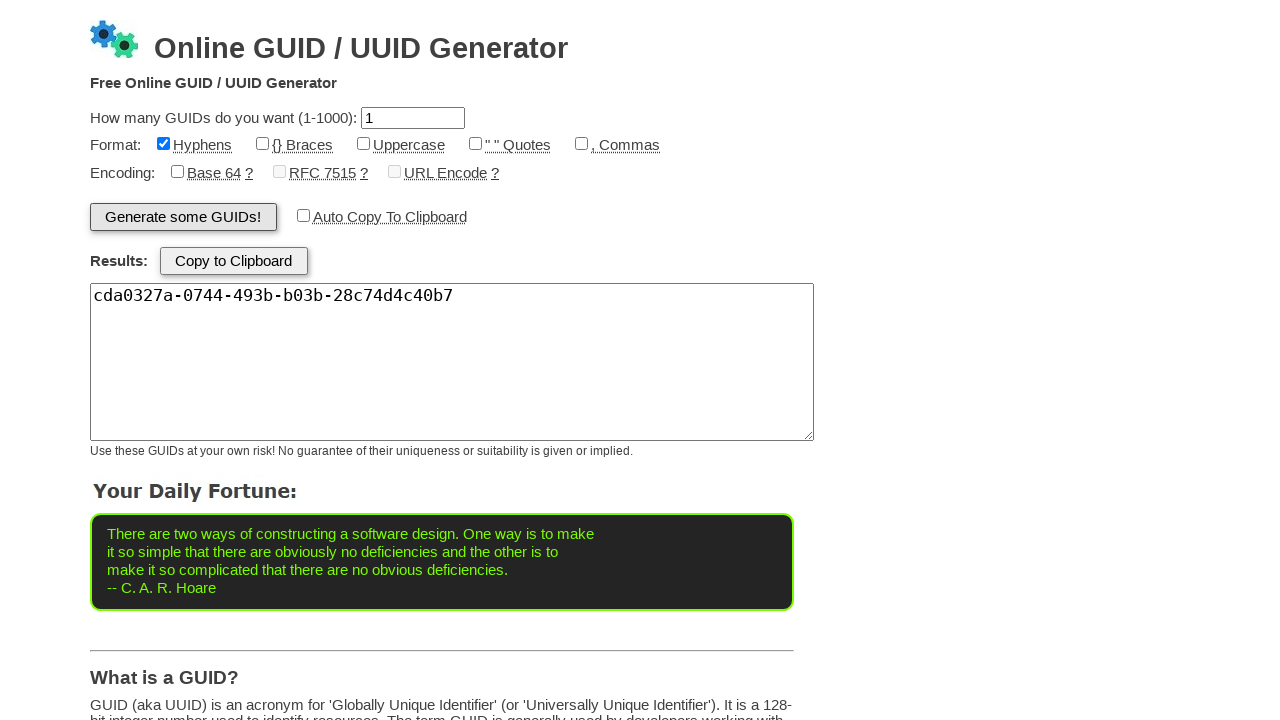

Generate button appeared after page reload
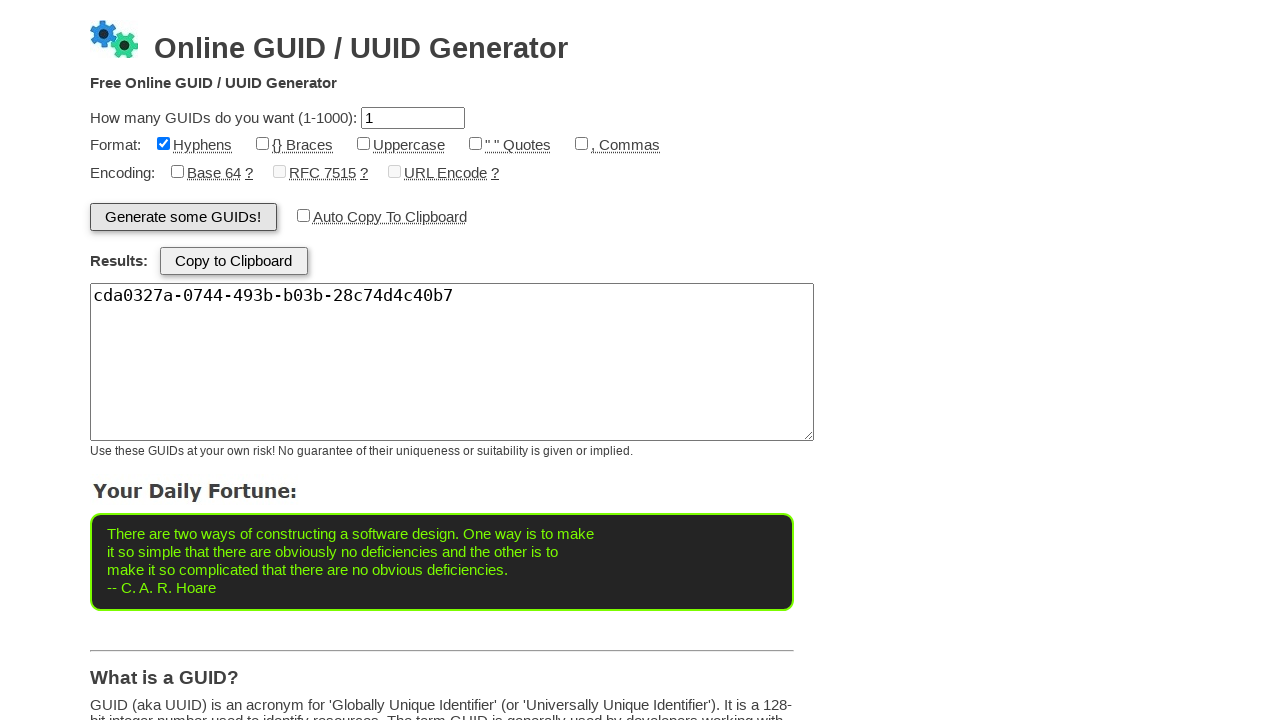

Captured GUID after reload: cda0327a-0744-493b-b03b-28c74d4c40b7
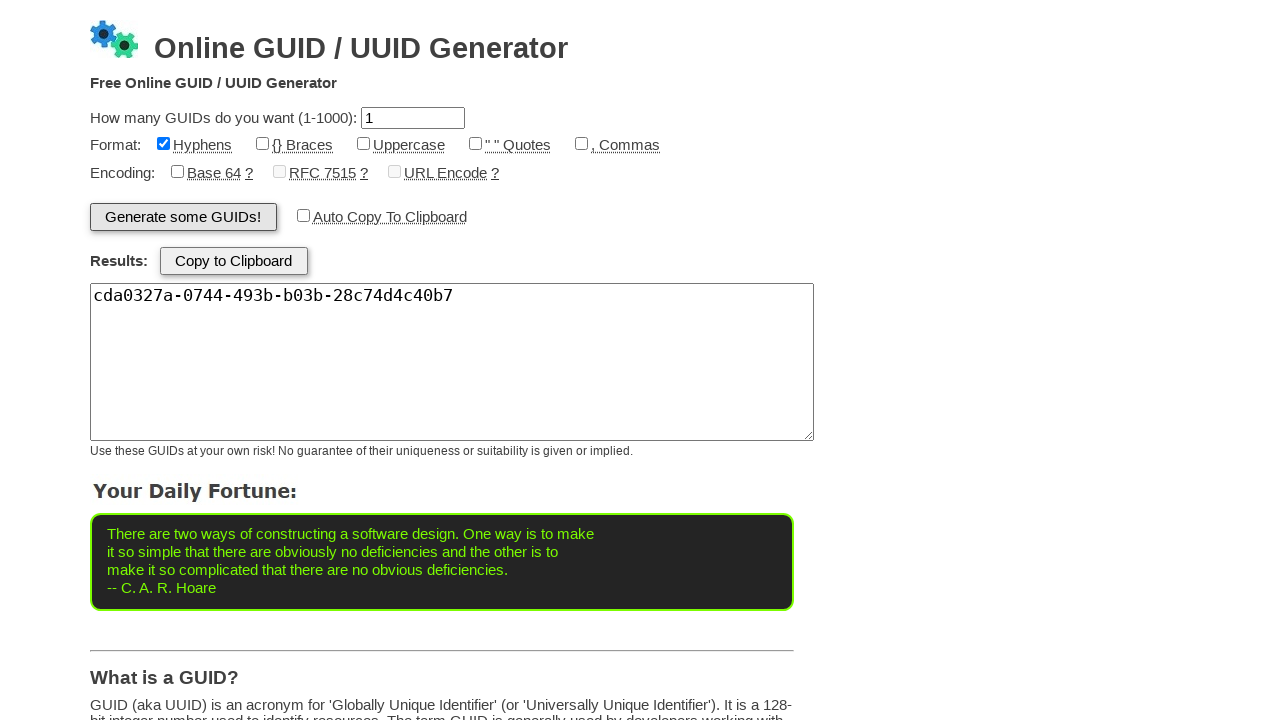

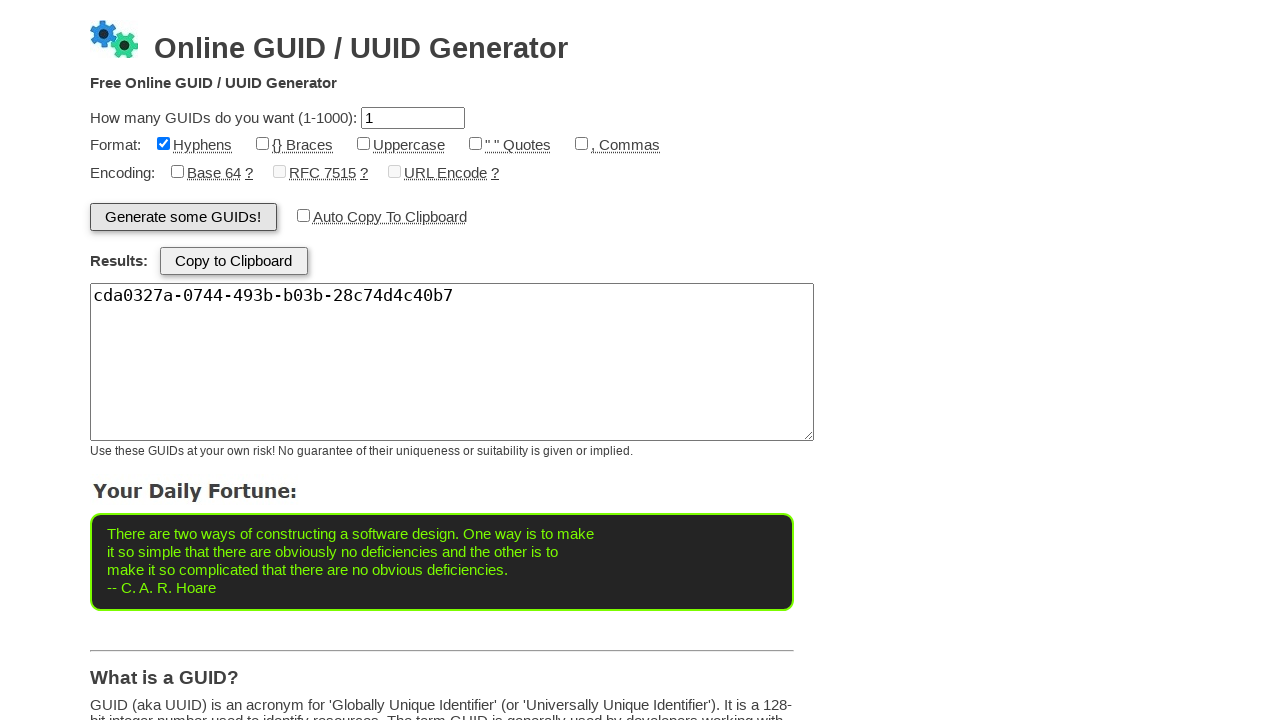